Navigates to a Danawa product listing page and verifies that product list items are displayed on the page.

Starting URL: http://prod.danawa.com/list/?cate=12210596&logger_kw=ca_main_more

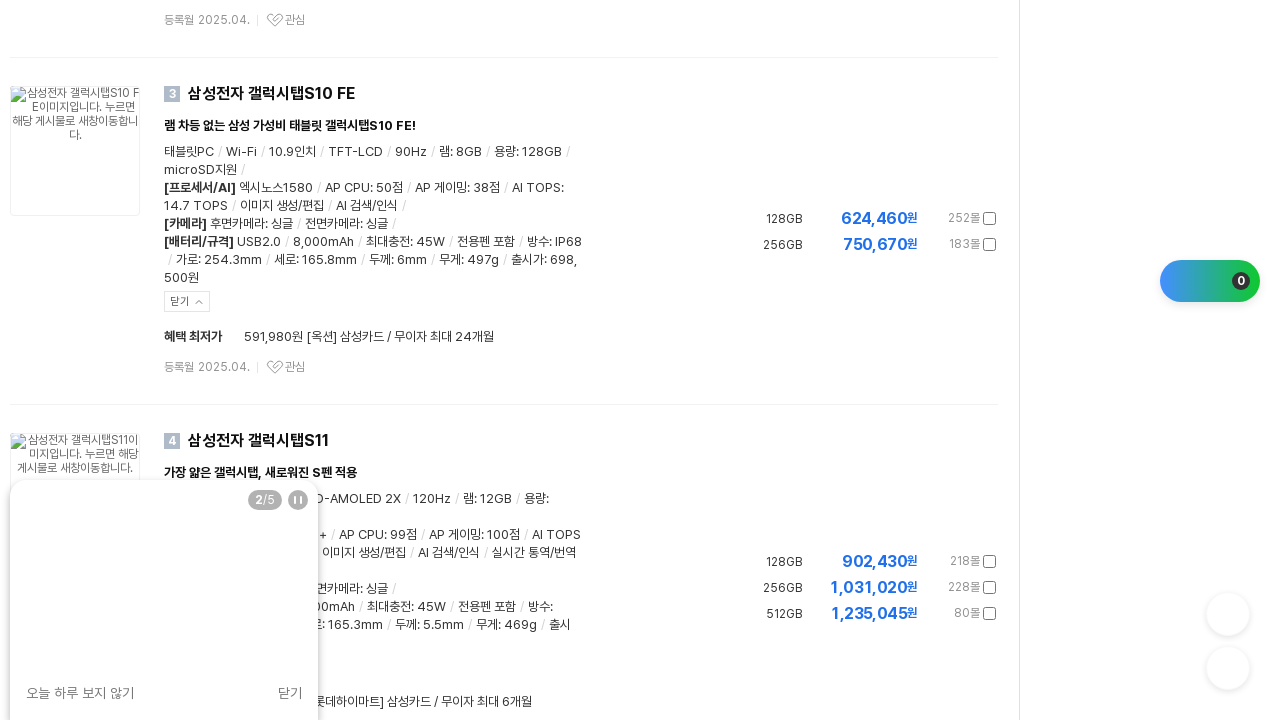

Waited for main product list container to load
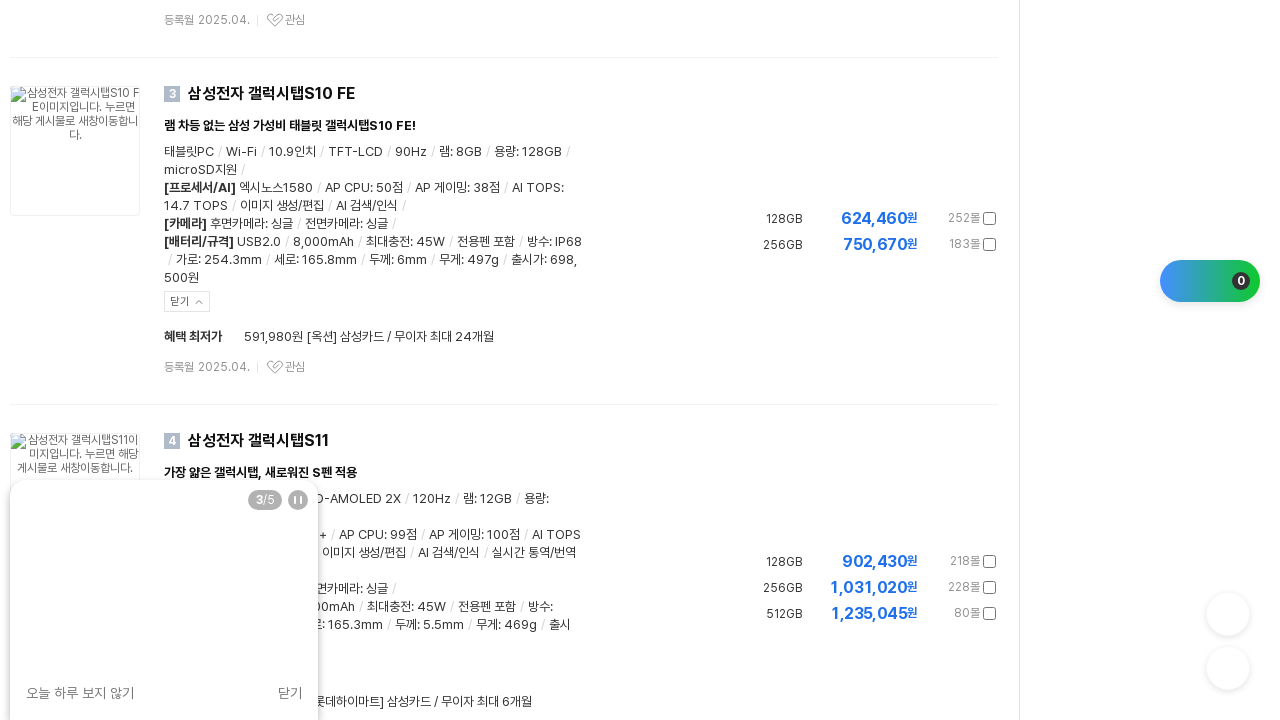

Waited for product list to load
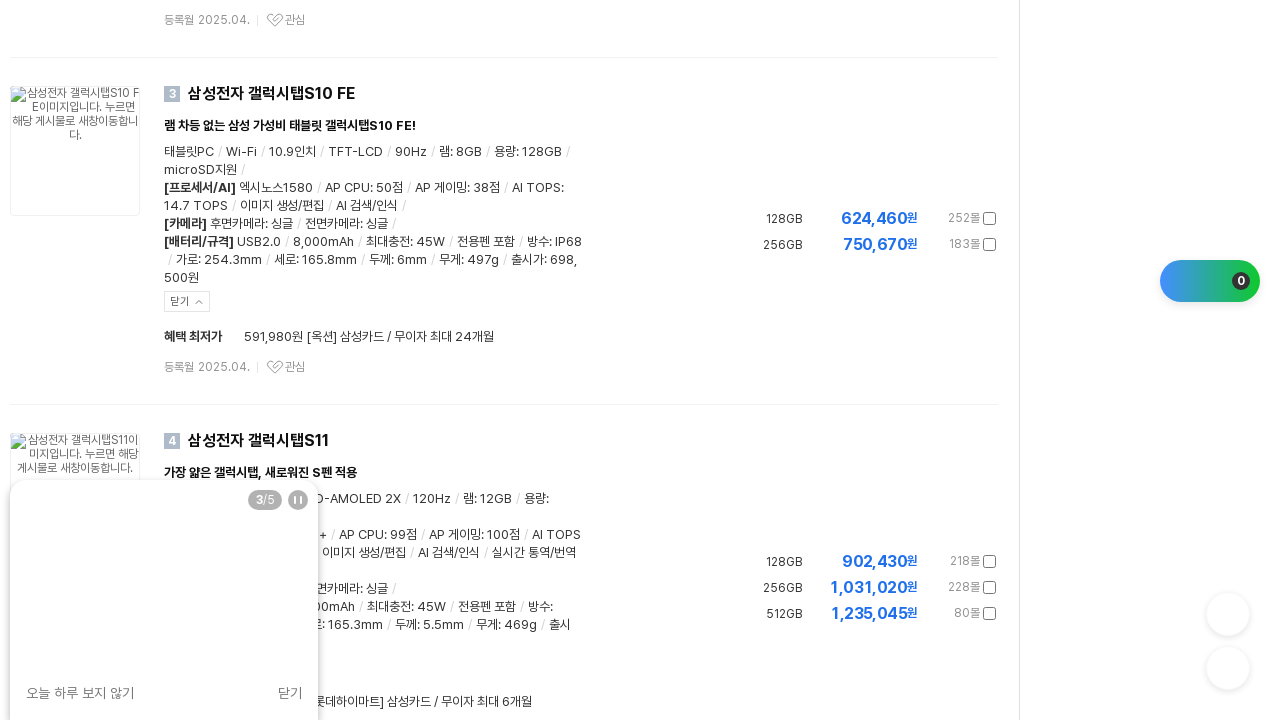

Waited for product name element to be visible
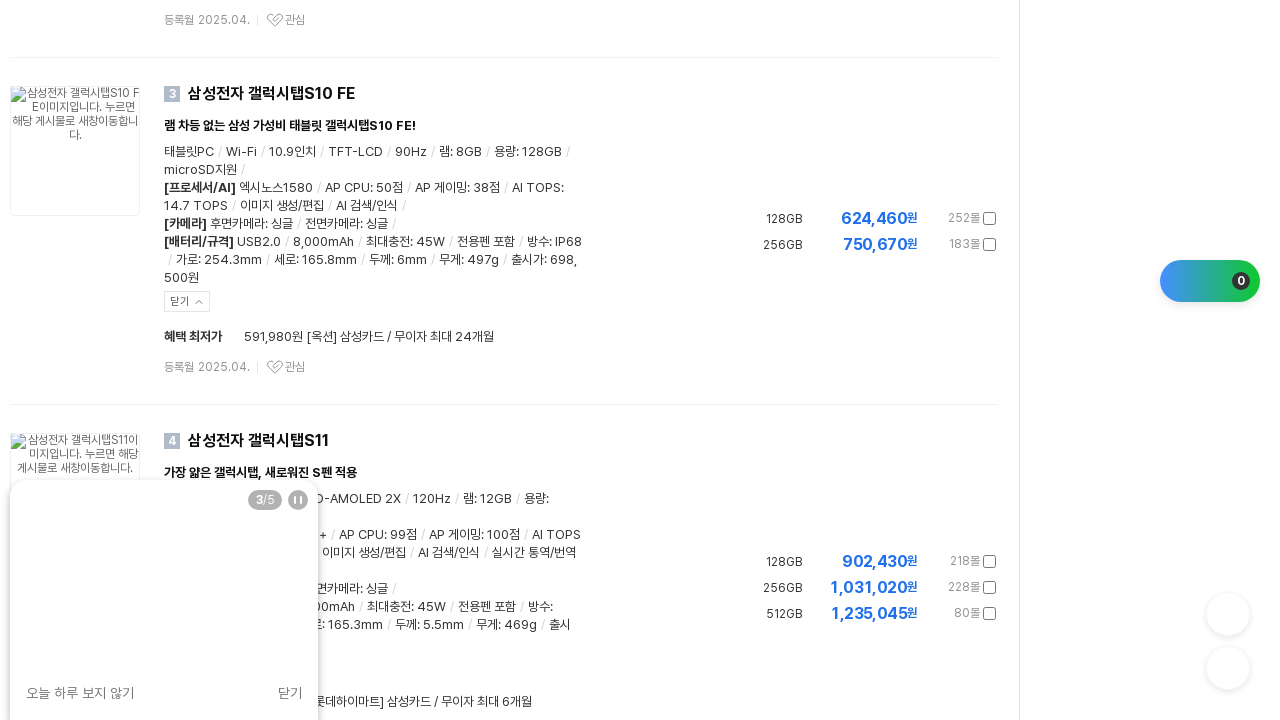

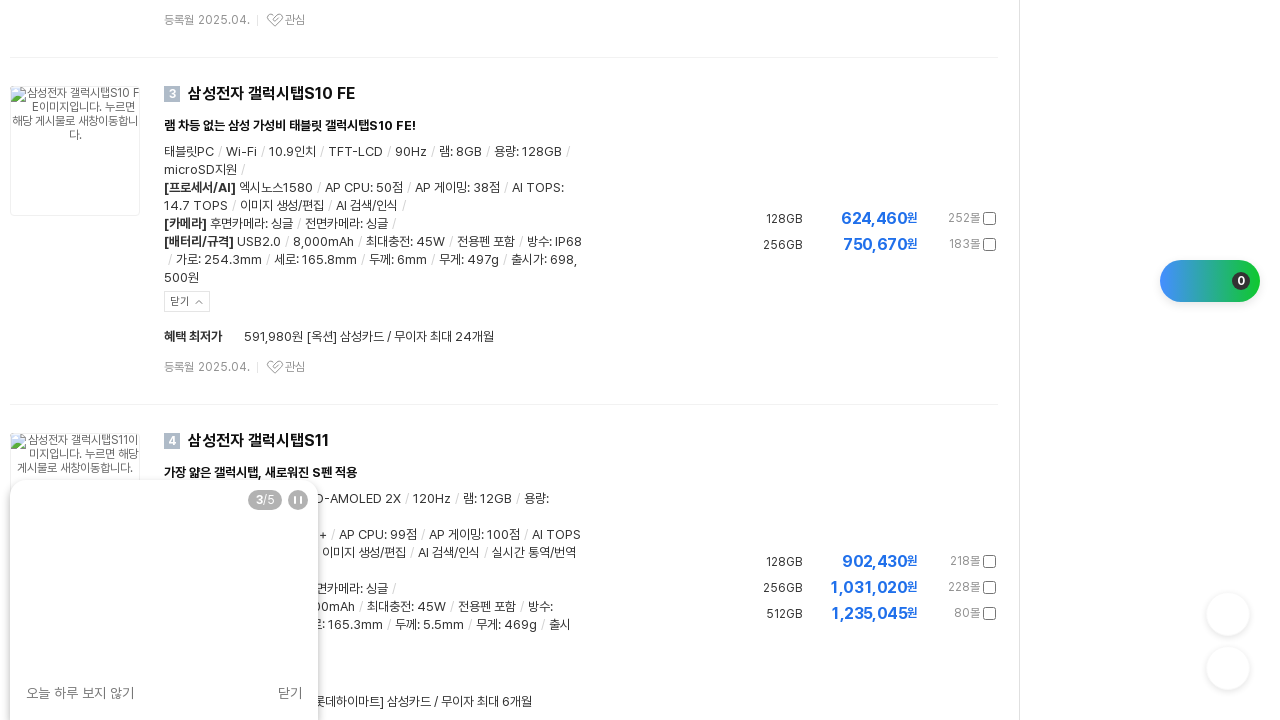